Tests checkbox functionality on a practice automation page by clicking a checkbox to select it, then clicking again to deselect it, and counting total checkboxes on the page

Starting URL: https://rahulshettyacademy.com/AutomationPractice/

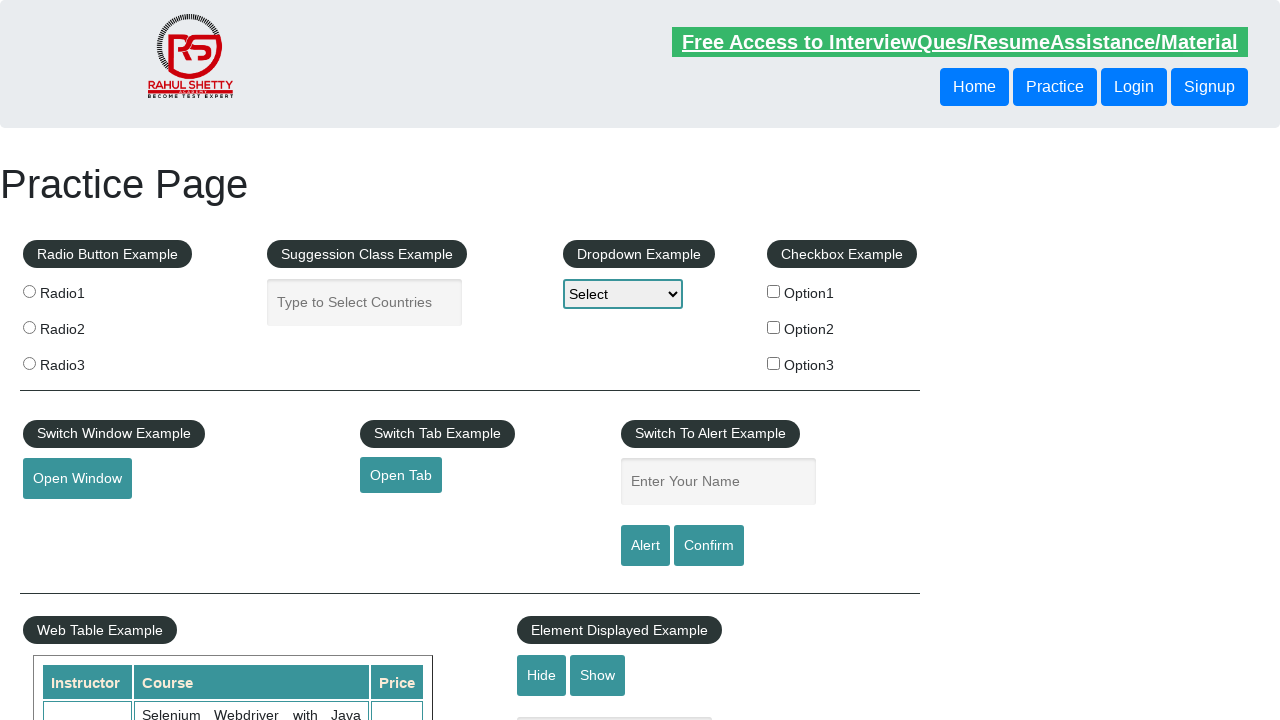

Clicked checkbox #checkBoxOption1 to select it at (774, 291) on #checkBoxOption1
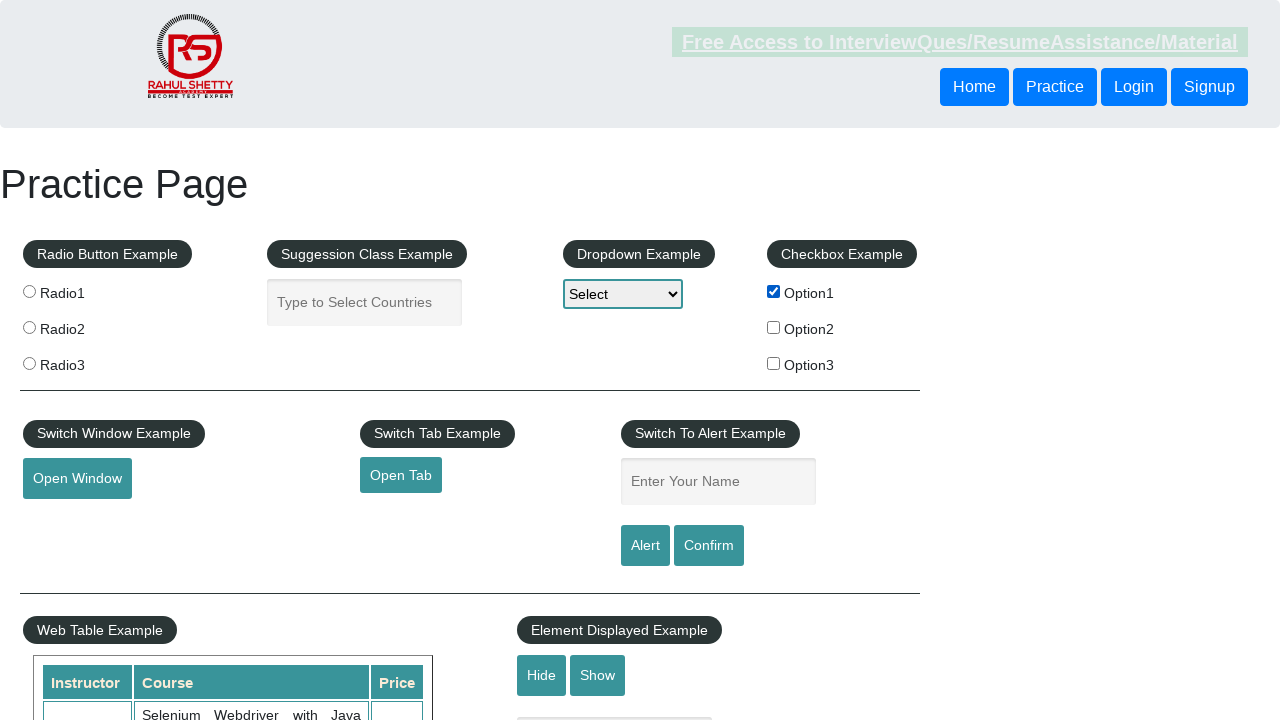

Verified checkbox #checkBoxOption1 is selected
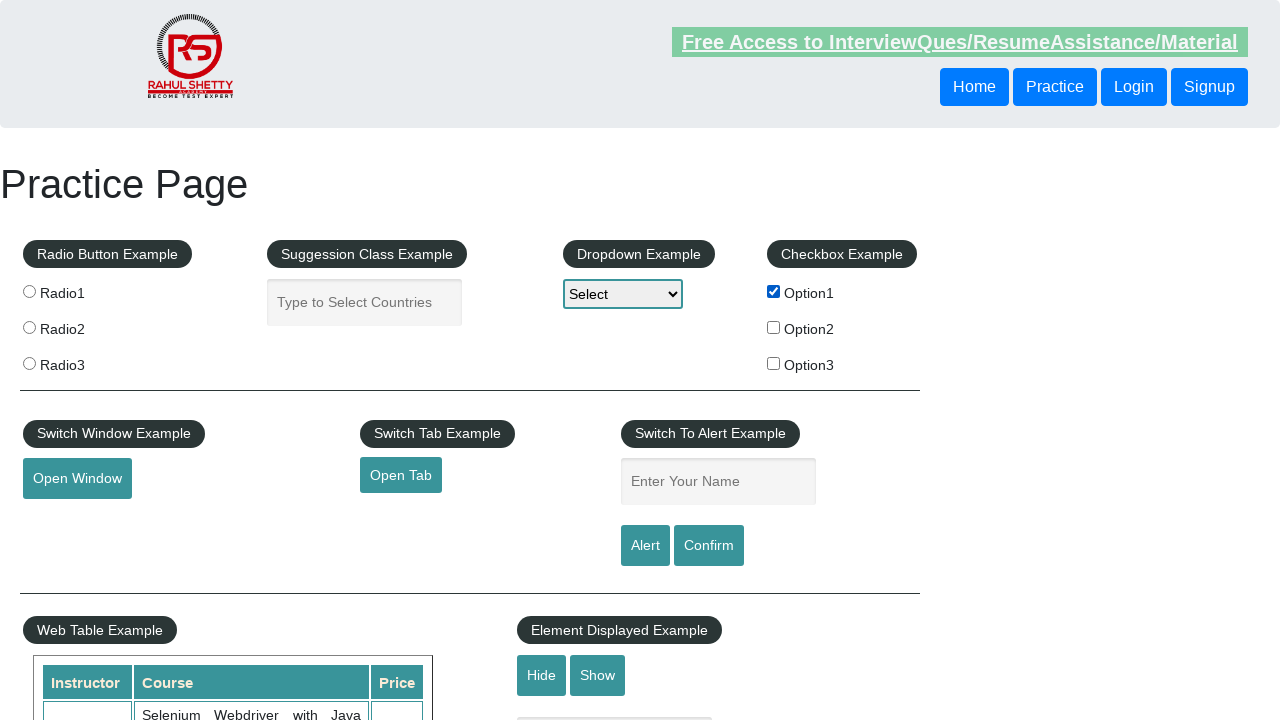

Clicked checkbox #checkBoxOption1 again to deselect it at (774, 291) on #checkBoxOption1
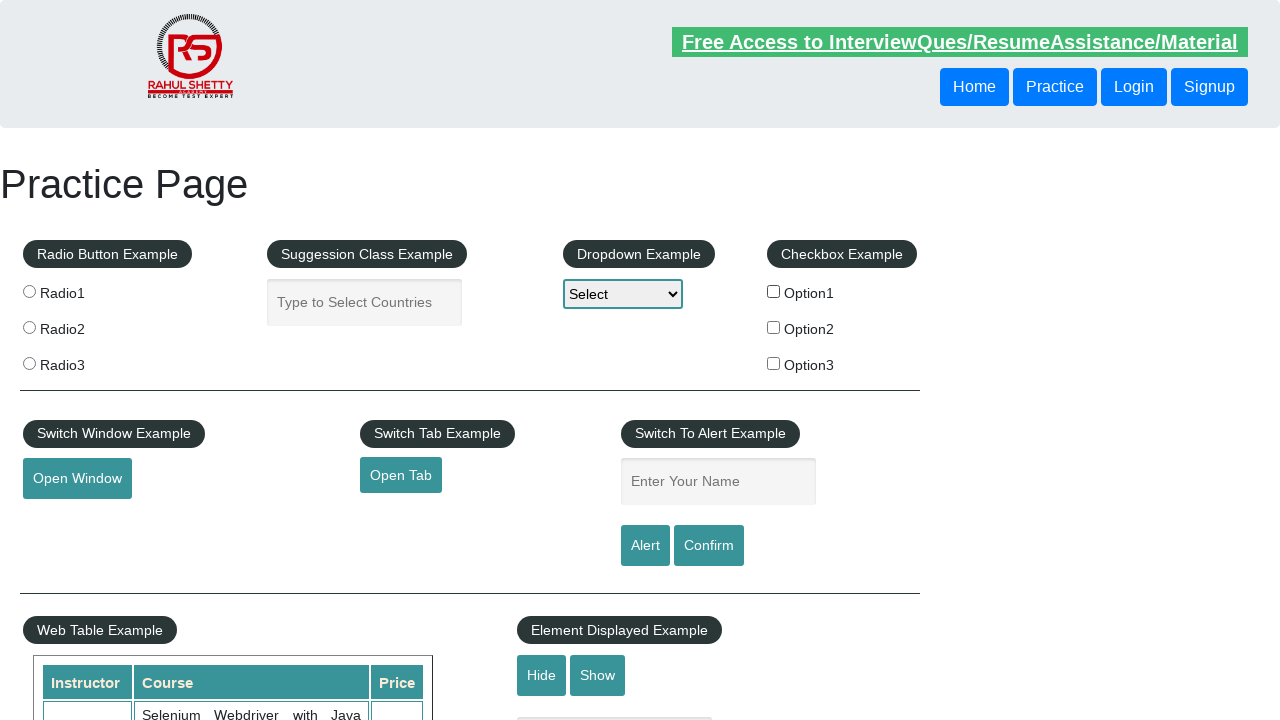

Verified checkbox #checkBoxOption1 is deselected
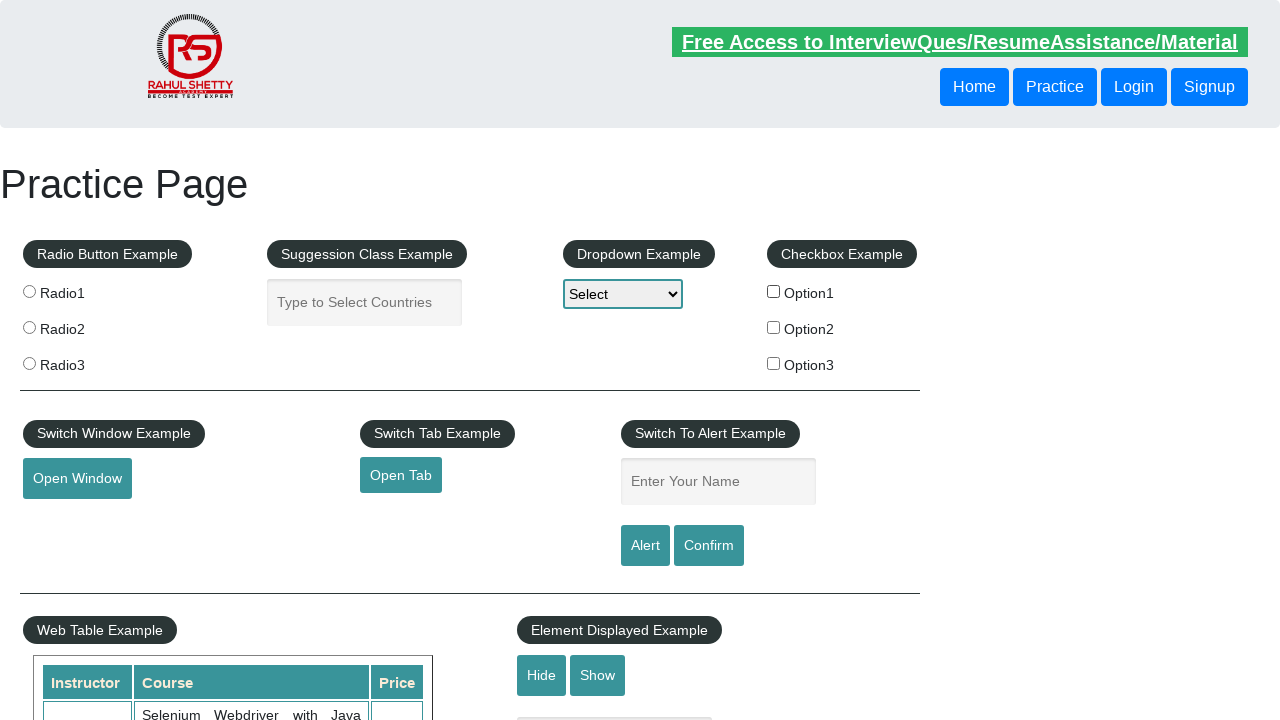

Located all checkboxes on the page
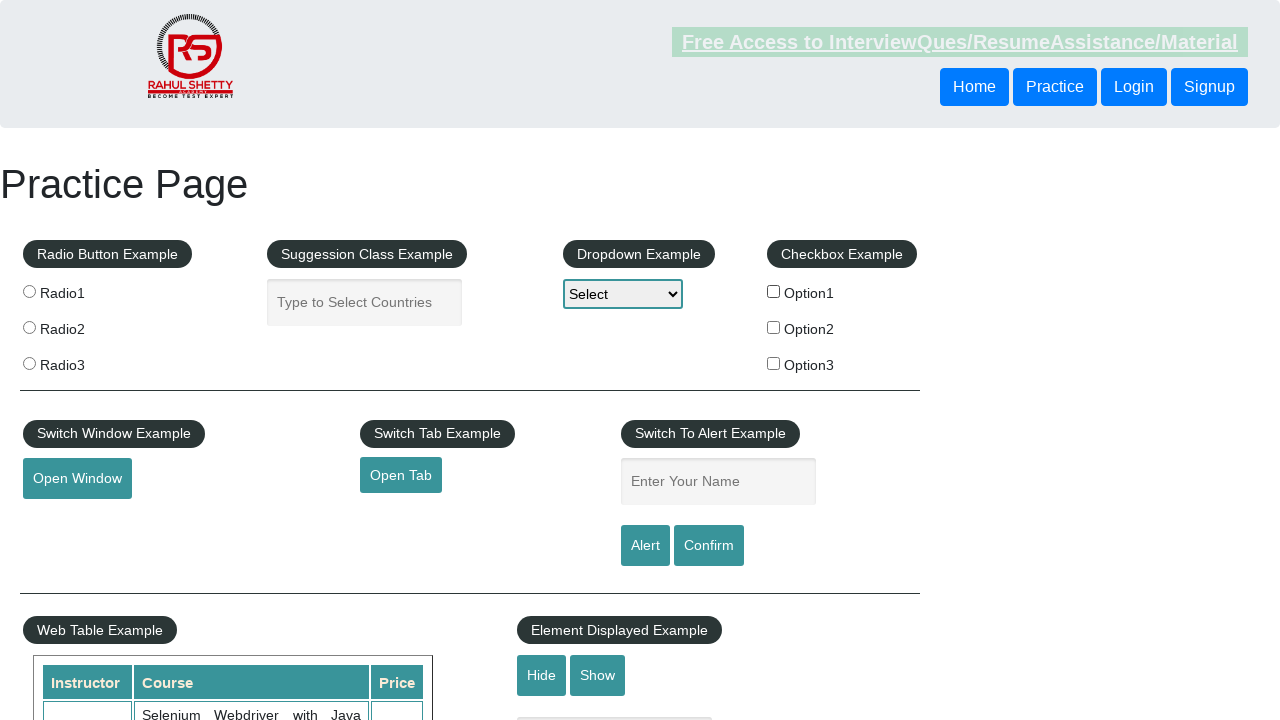

Counted total checkboxes on the page: 3
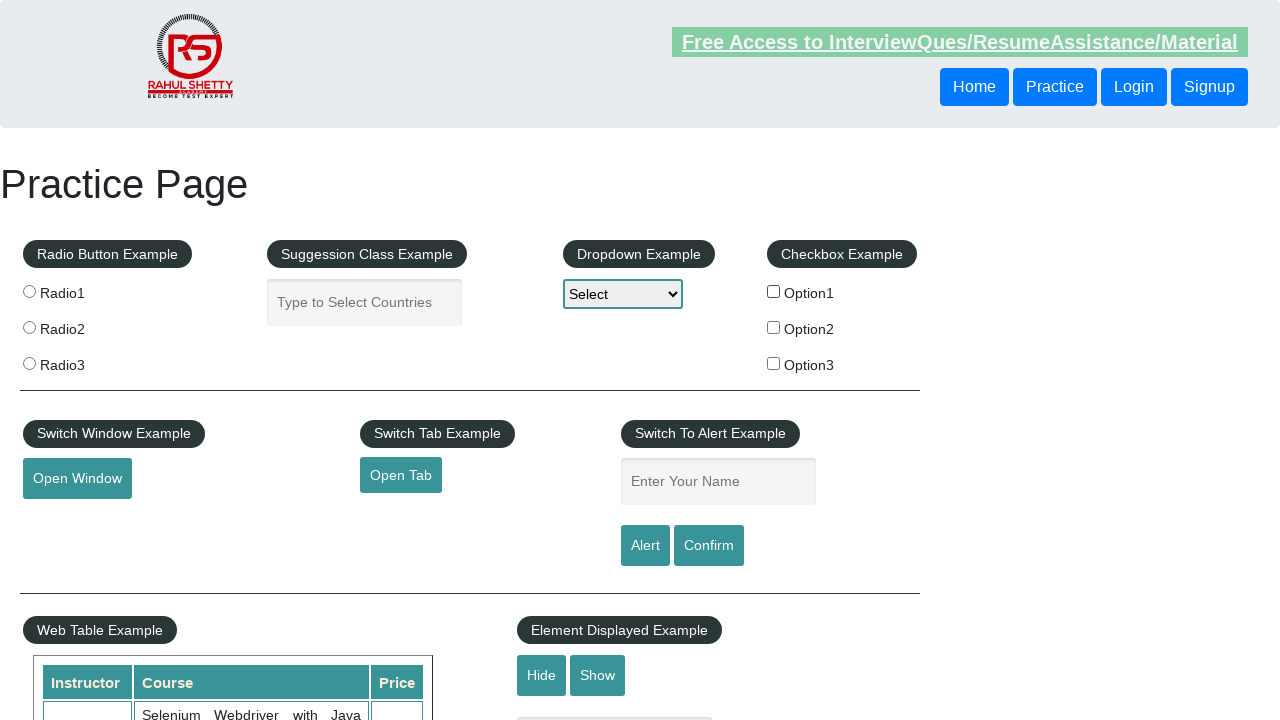

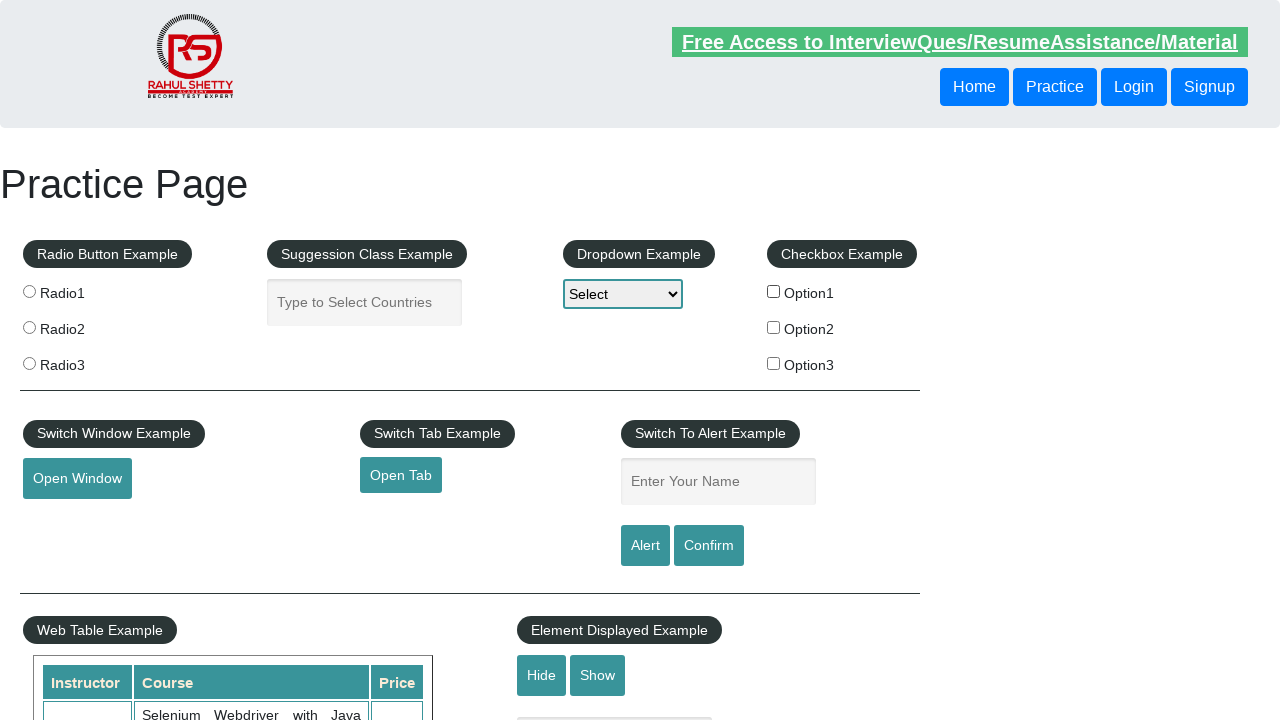